Tests modal dialog functionality by clicking a button to open a small modal, reading the modal title and body text, then closing the modal by clicking the Close button.

Starting URL: https://demoqa.com/modal-dialogs

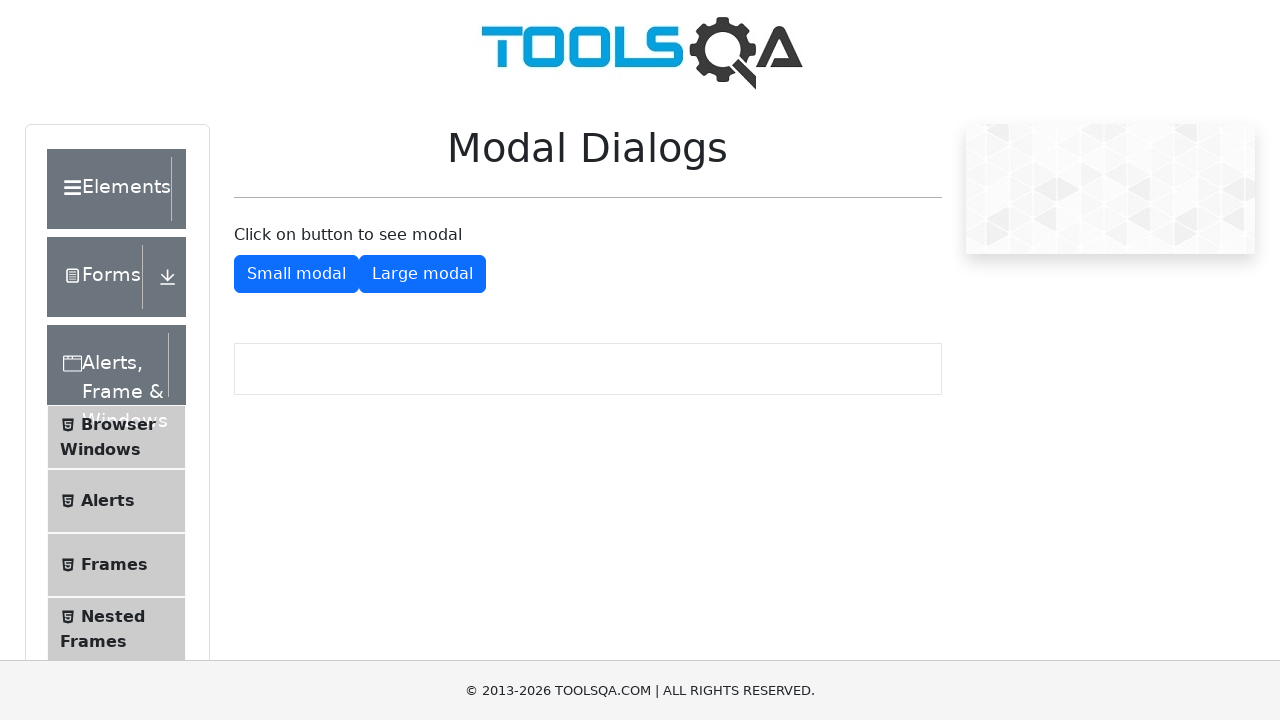

Clicked button to open small modal dialog at (296, 274) on #showSmallModal
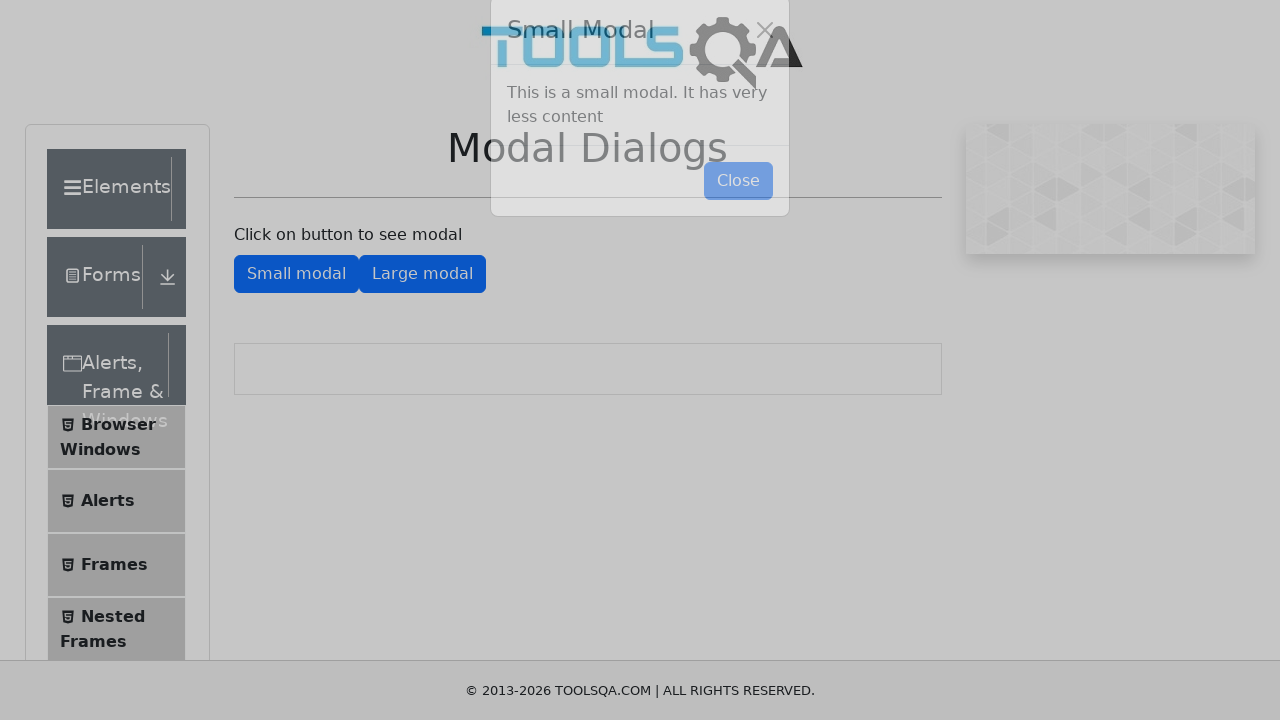

Modal dialog appeared with title visible
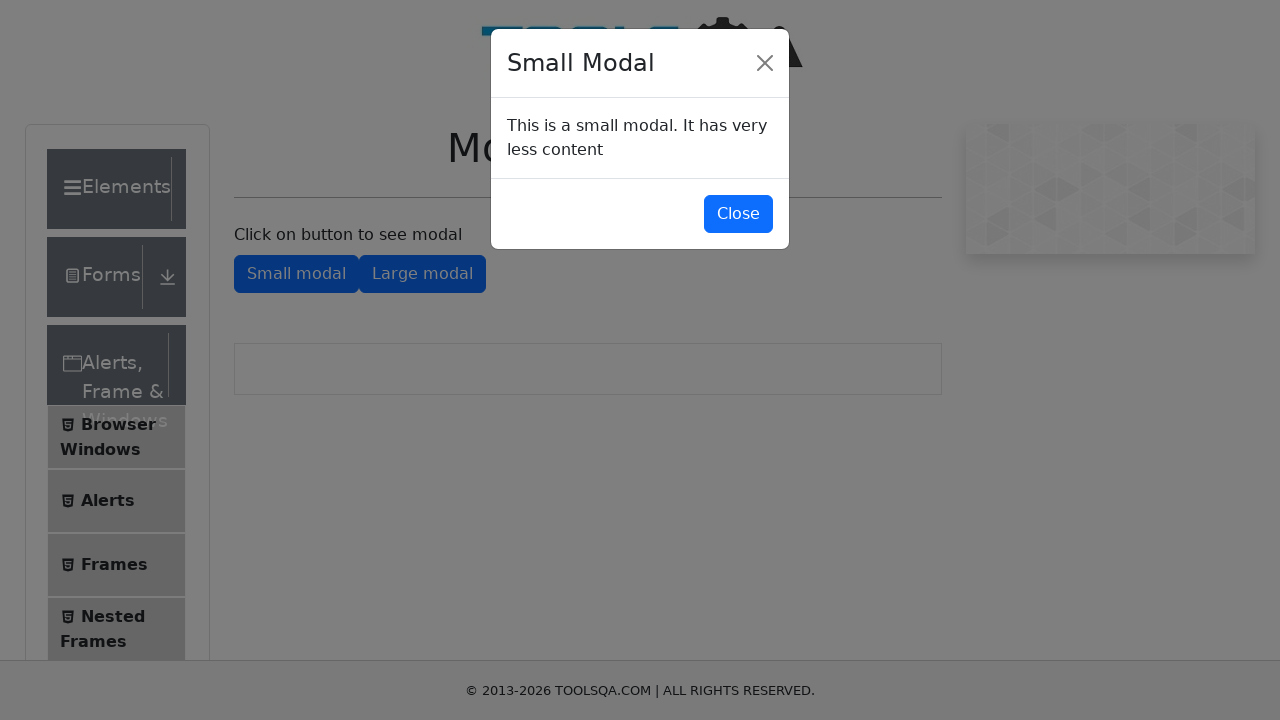

Retrieved modal title text: Small Modal
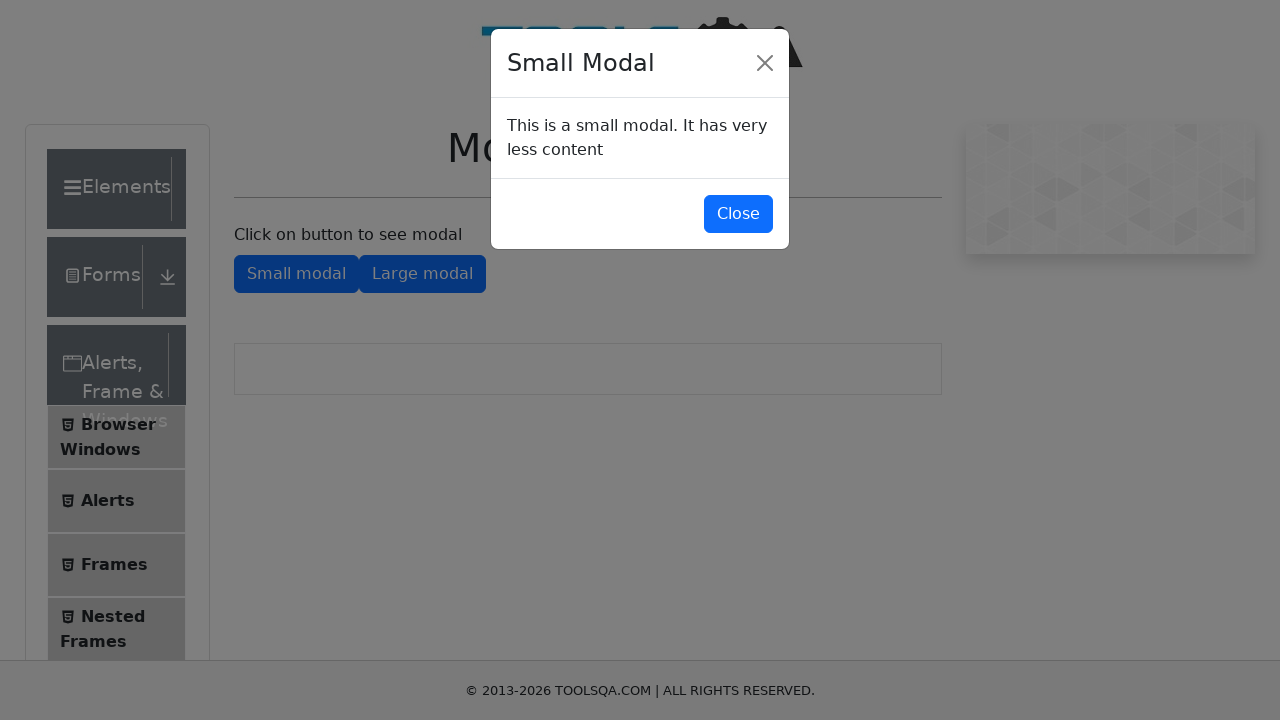

Retrieved modal body text: This is a small modal. It has very less content
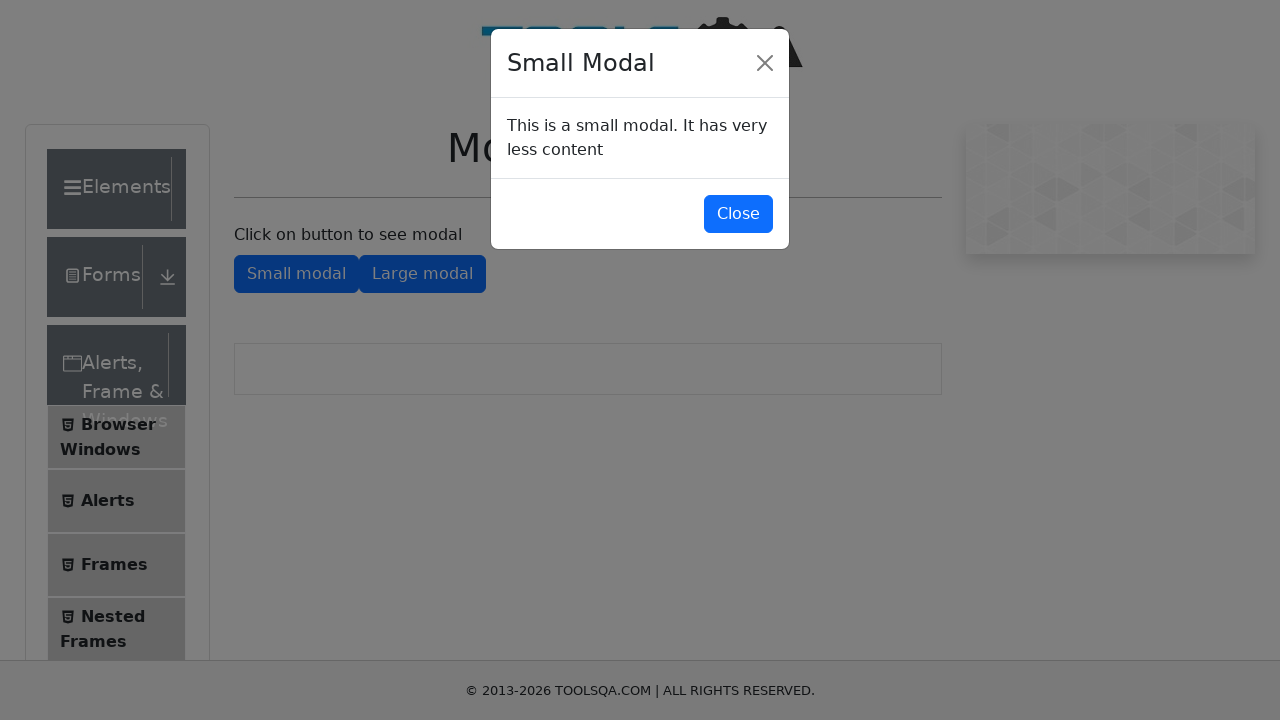

Clicked Close button to dismiss modal dialog at (738, 214) on button:has-text('Close')
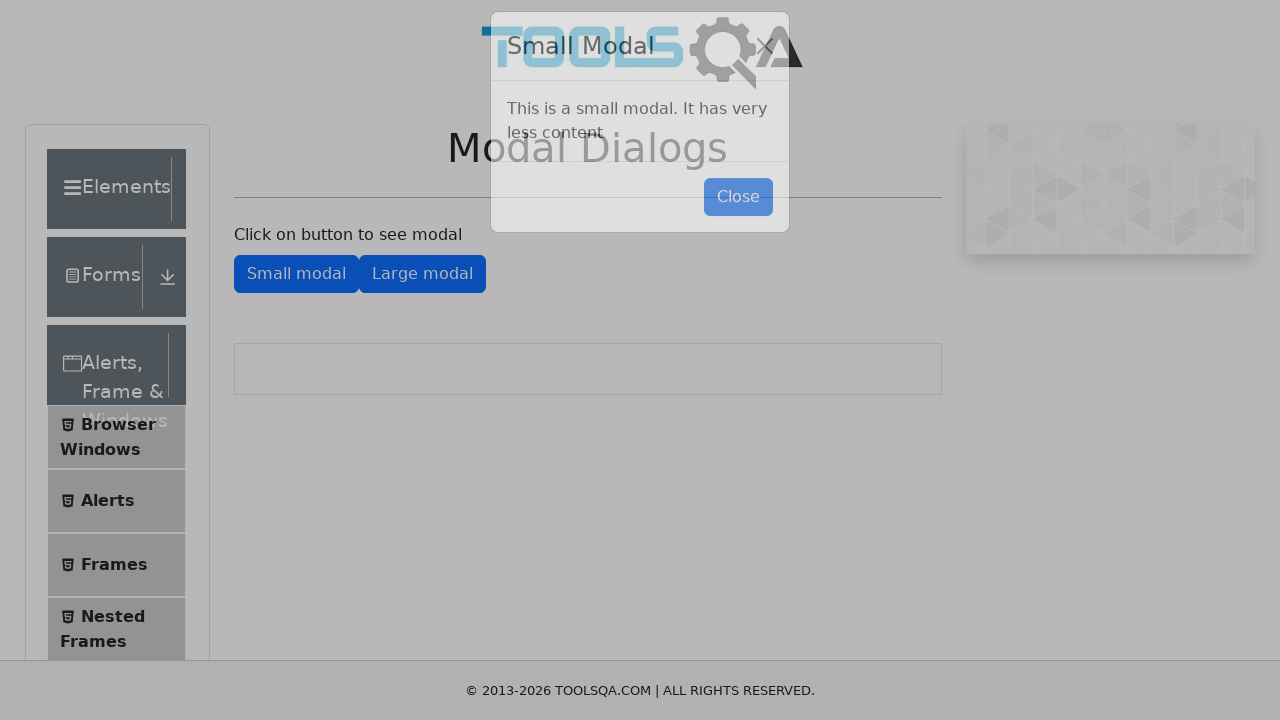

Modal dialog closed and is no longer visible
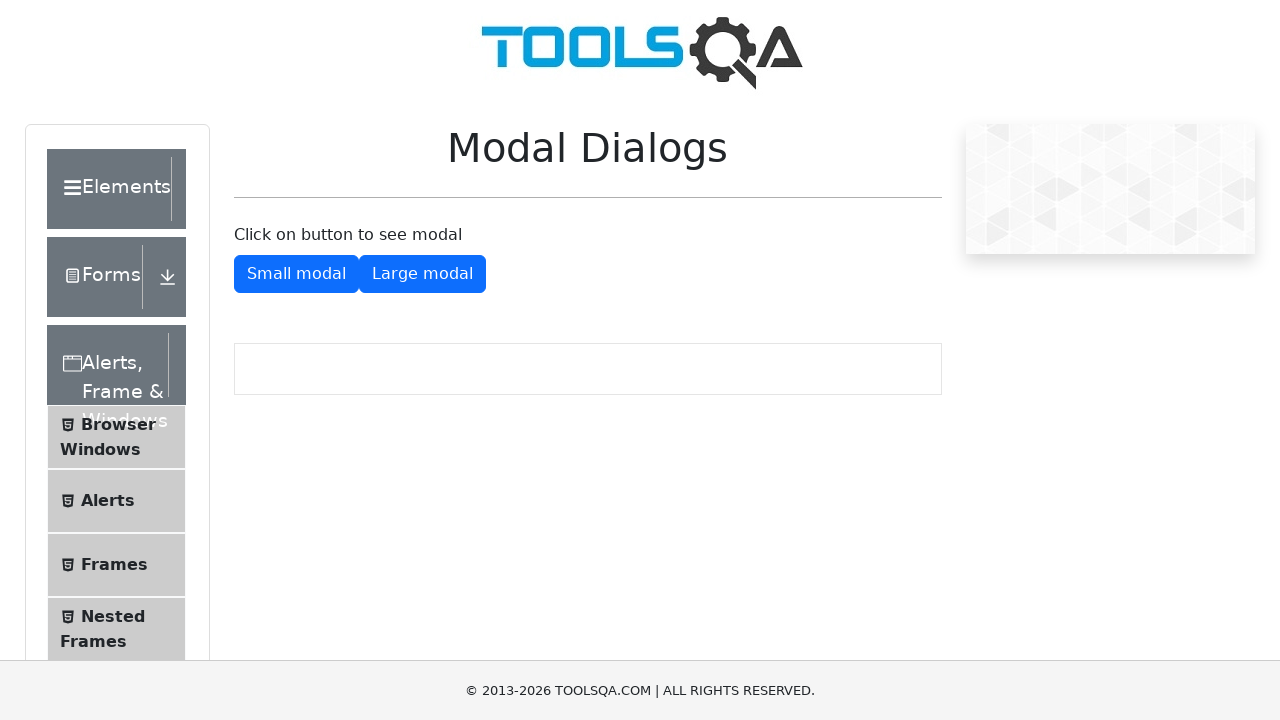

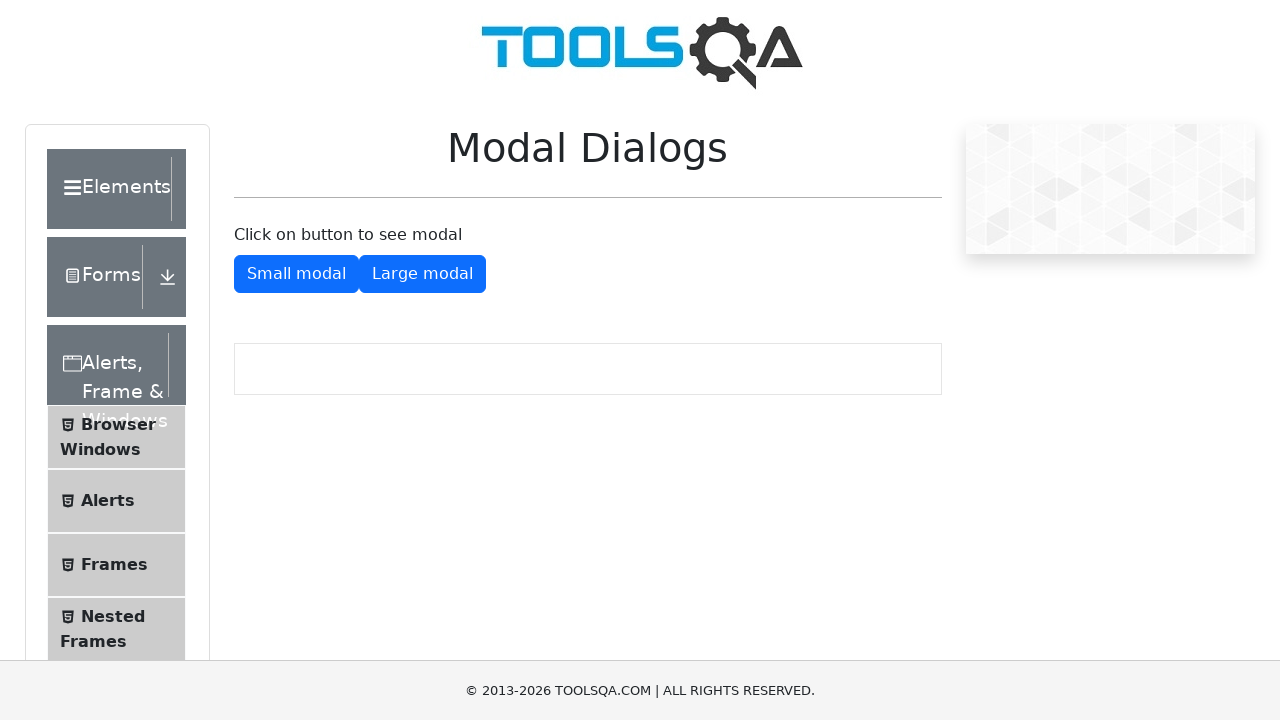